Tests new tab handling by extracting href from open tab link and navigating to the about page

Starting URL: https://rahulshettyacademy.com/AutomationPractice/

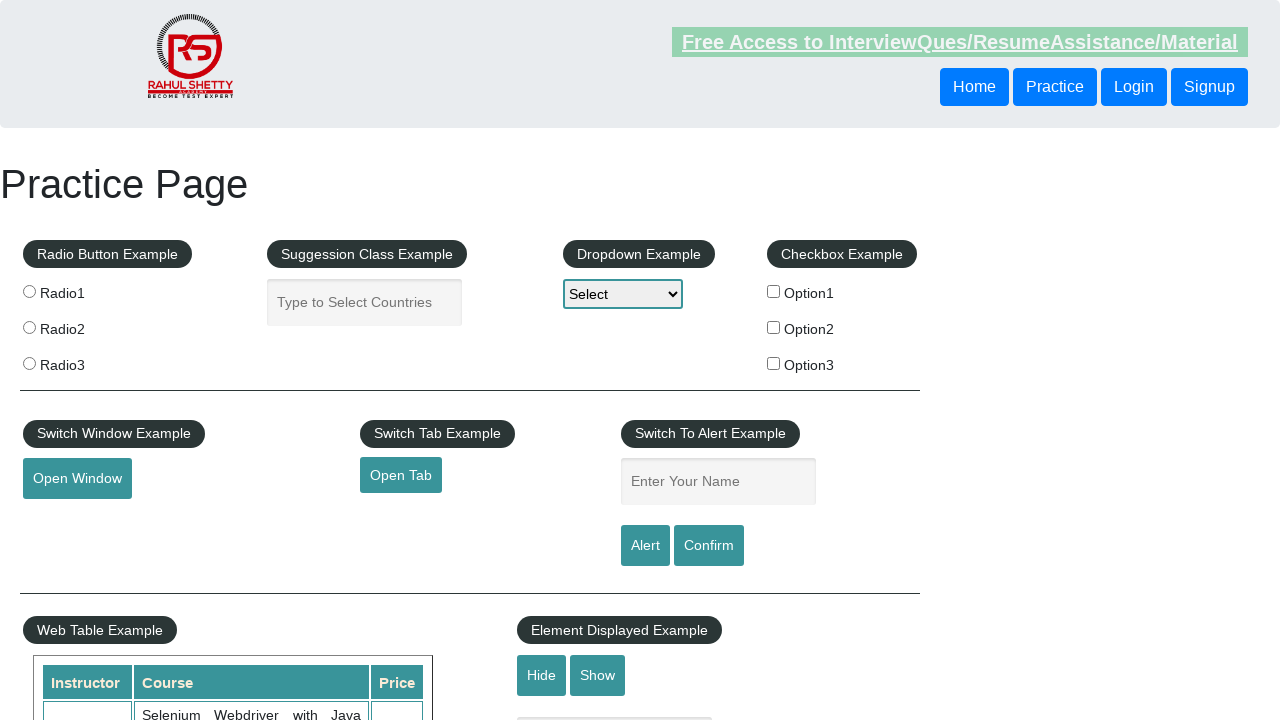

Extracted href attribute from open tab link
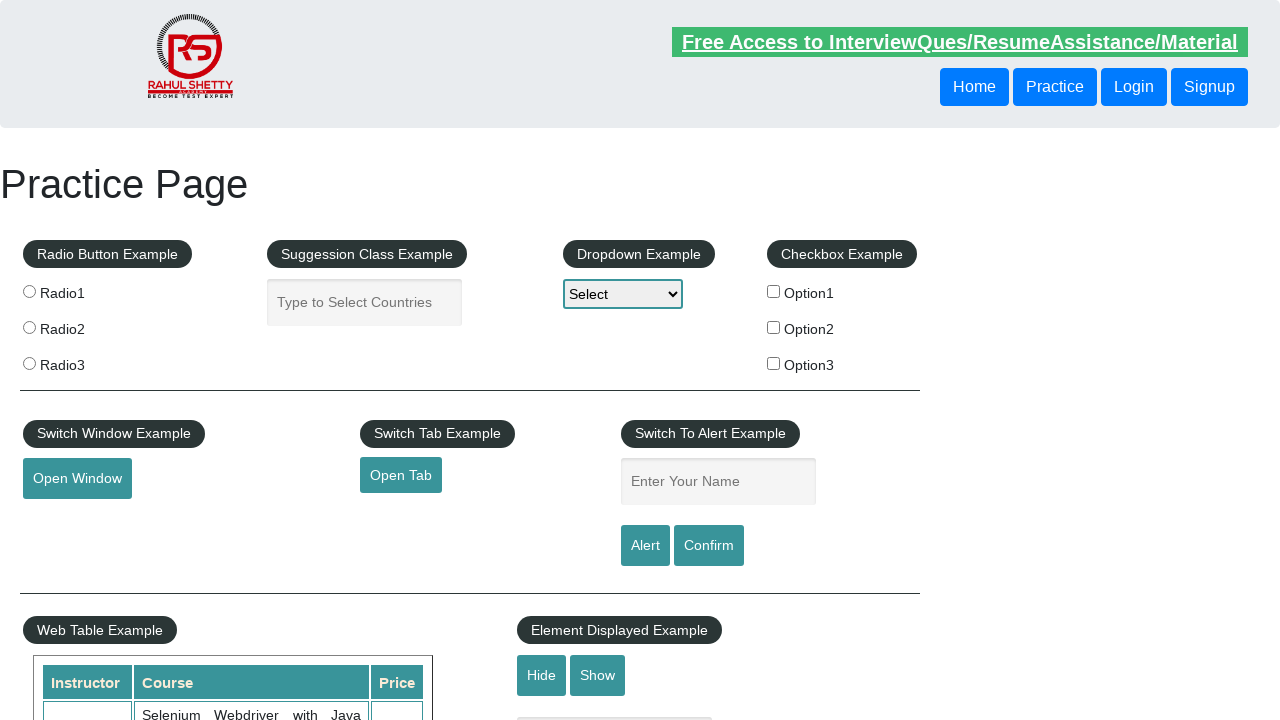

Navigated to extracted href URL
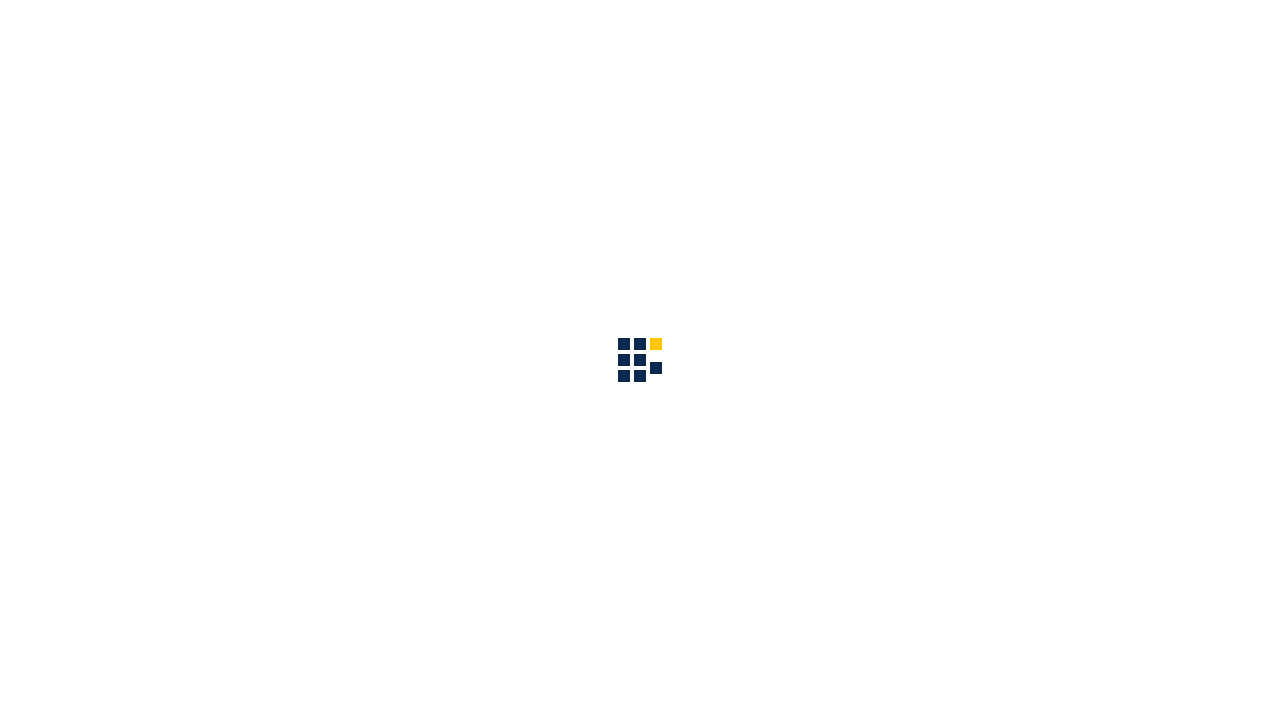

Clicked about link in submenu at (865, 36) on div.sub-menu-bar a[href*='about']
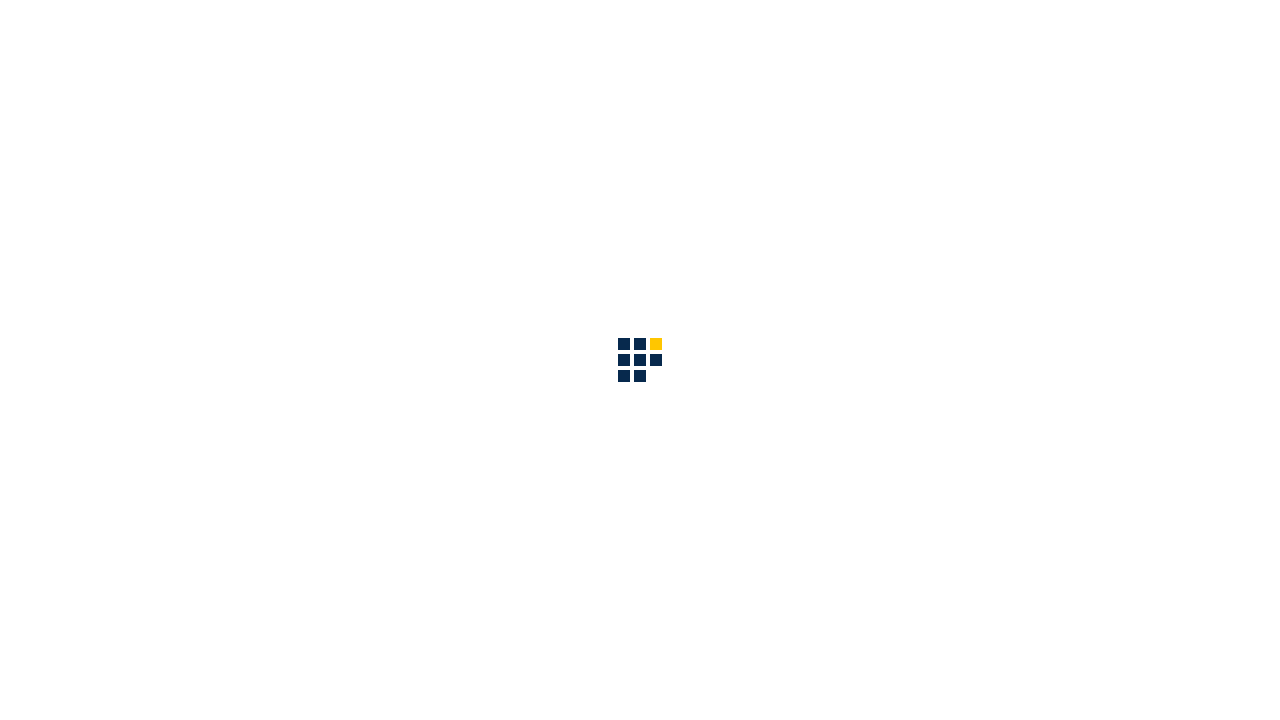

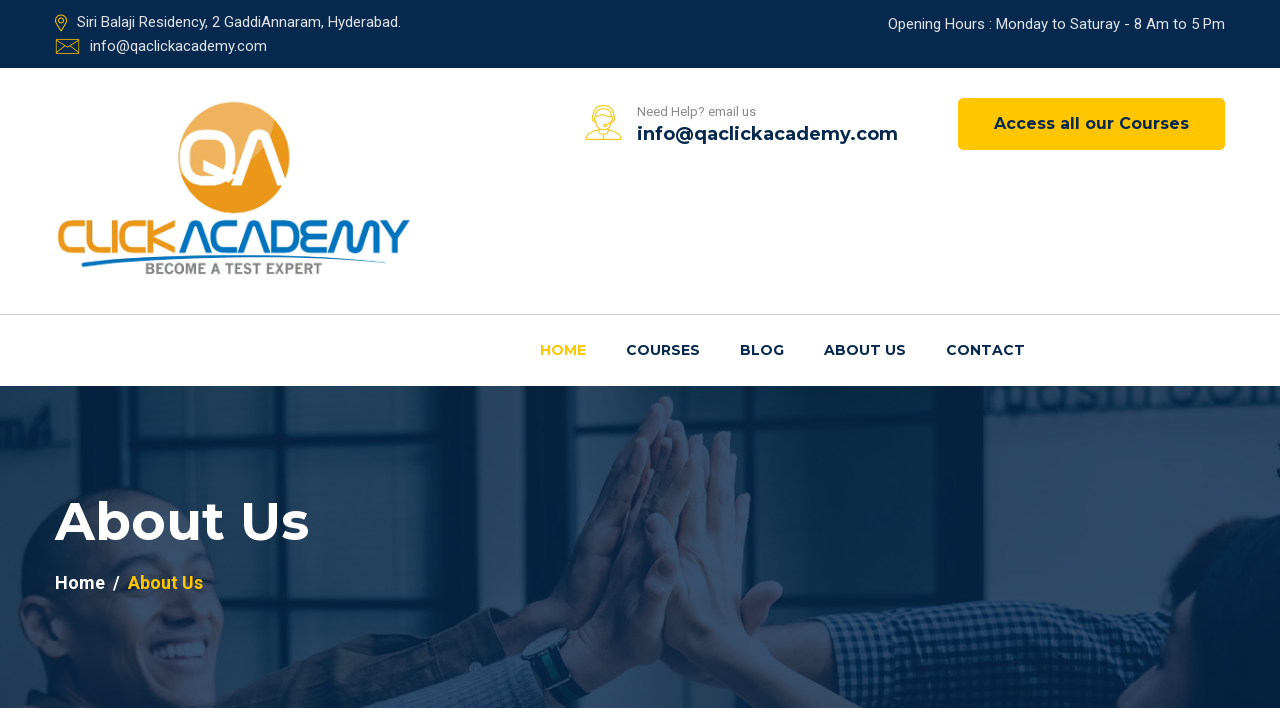